Tests Google Translate by clicking on the source text input field and entering text into it. The script interacts with the translation input area to verify text entry functionality.

Starting URL: https://translate.google.com/?sl=en&text=home

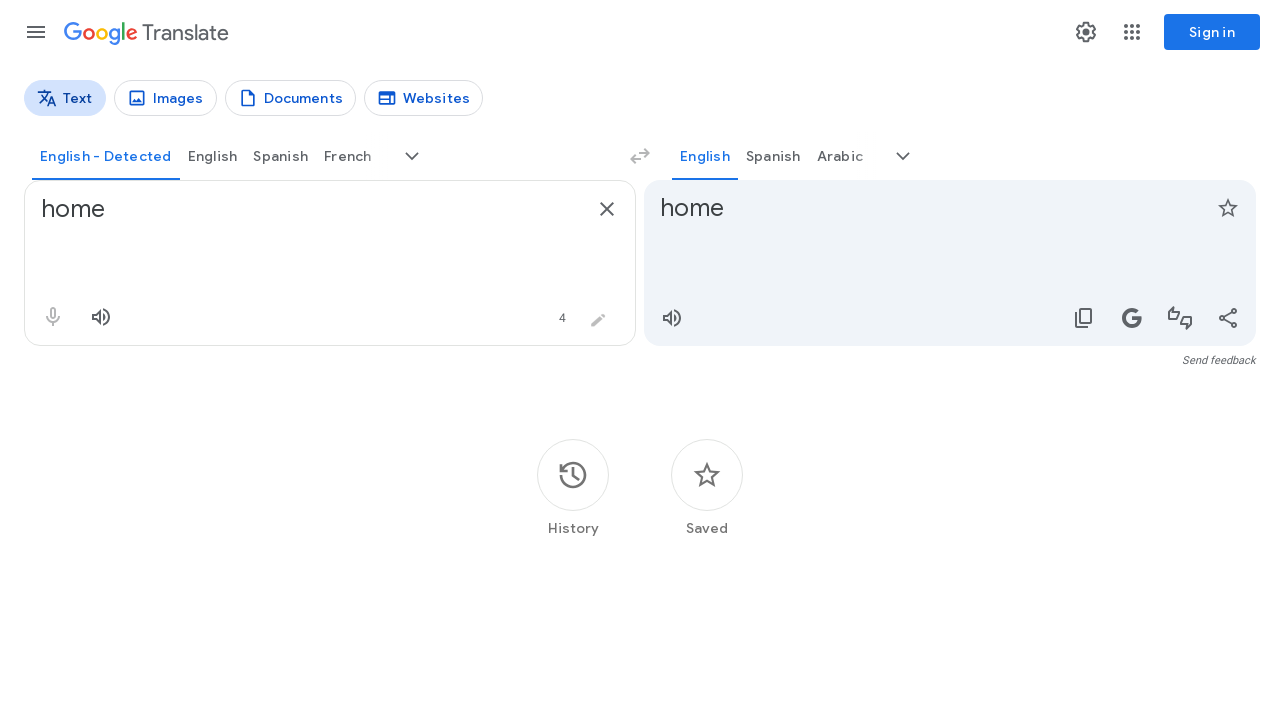

Waited for source text input field to be ready
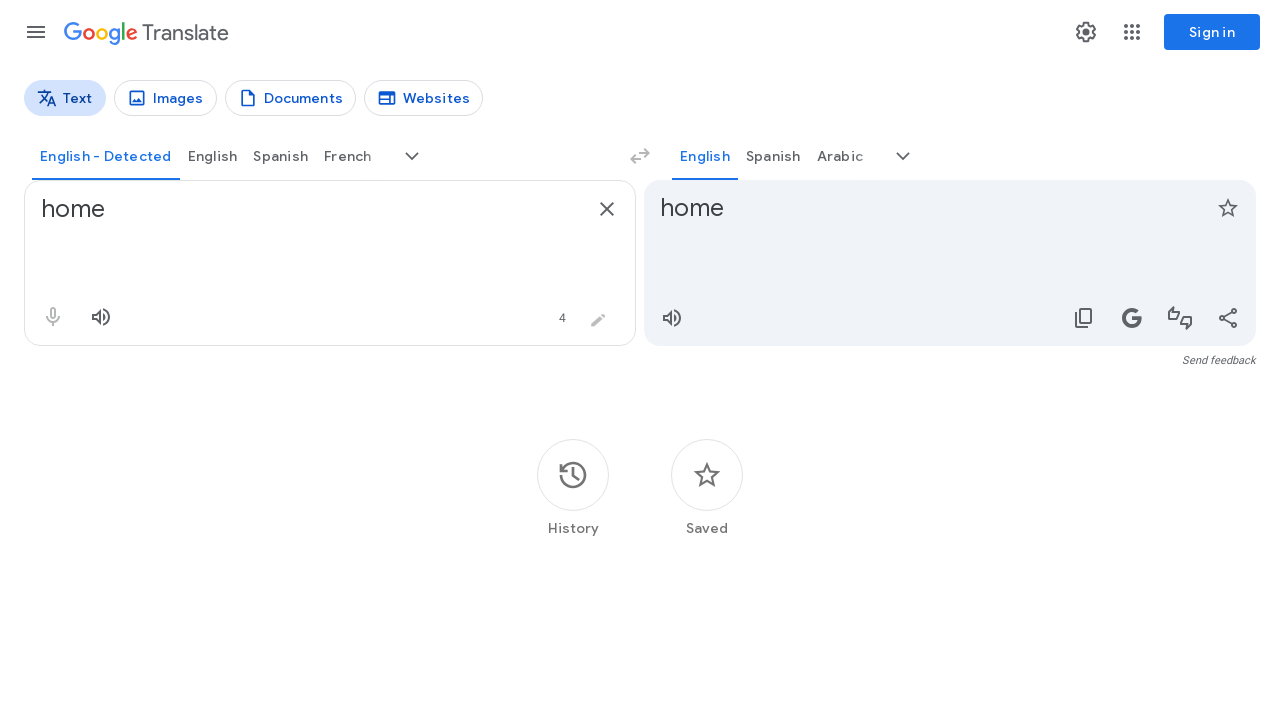

Clicked on the source text input field at (312, 209) on [aria-label='Source text']
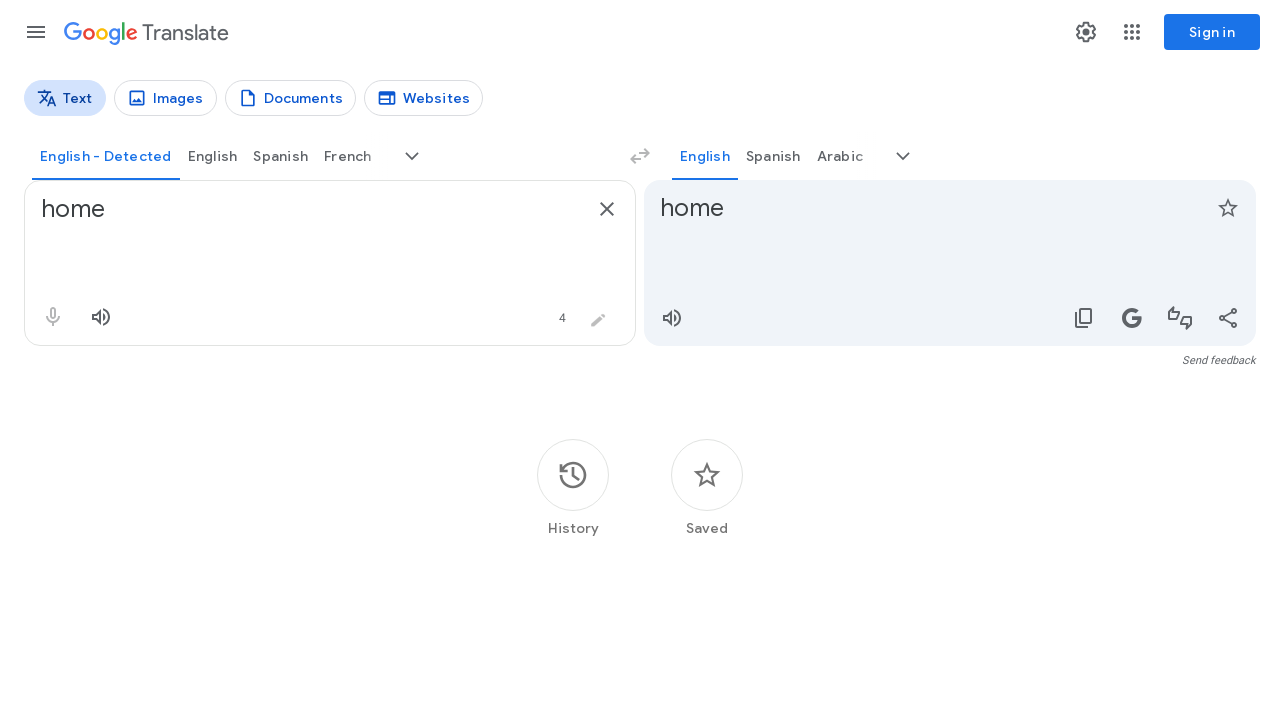

Generated random text: HDOMXMWND4
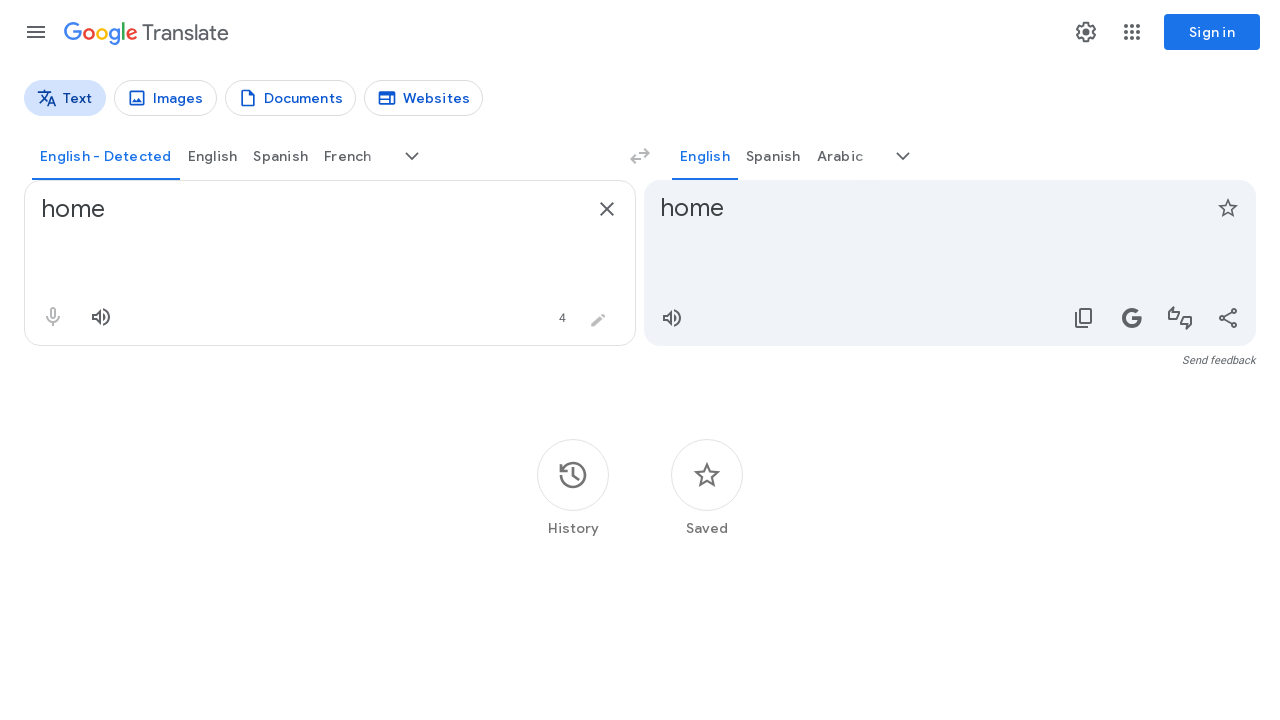

Filled source text input with: HDOMXMWND4 on [aria-label='Source text']
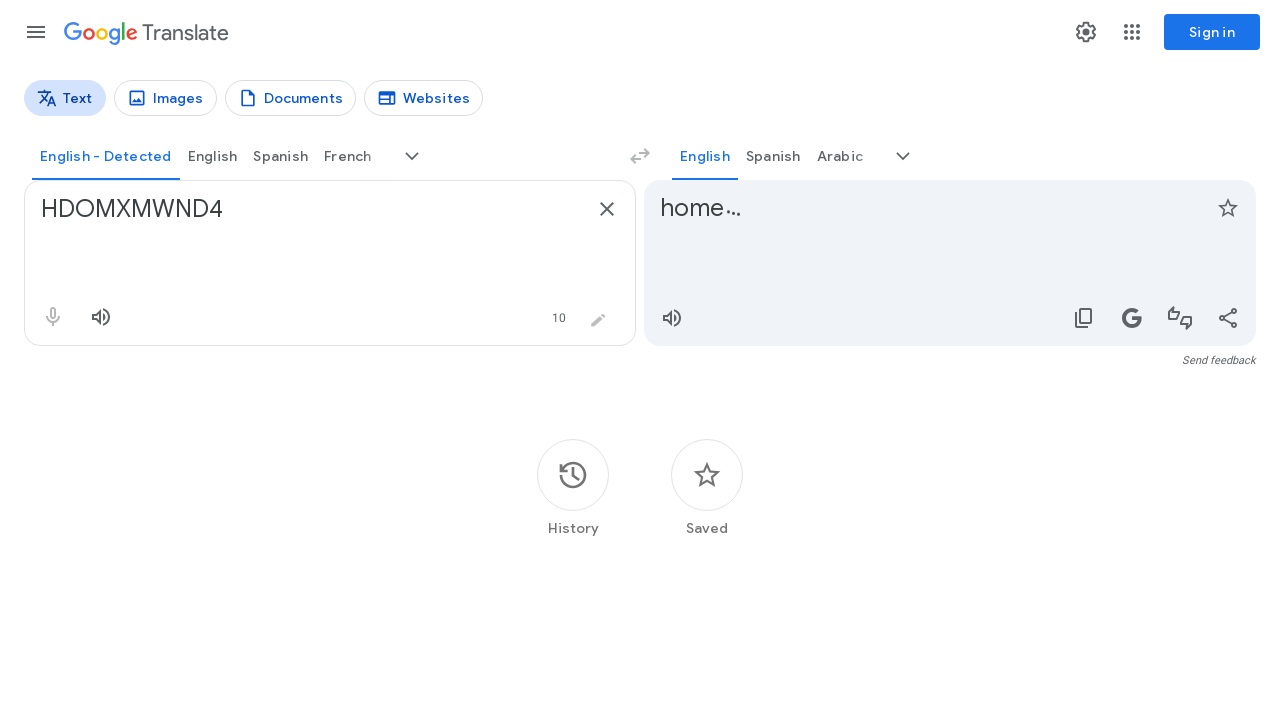

Waited 2 seconds for translation to process
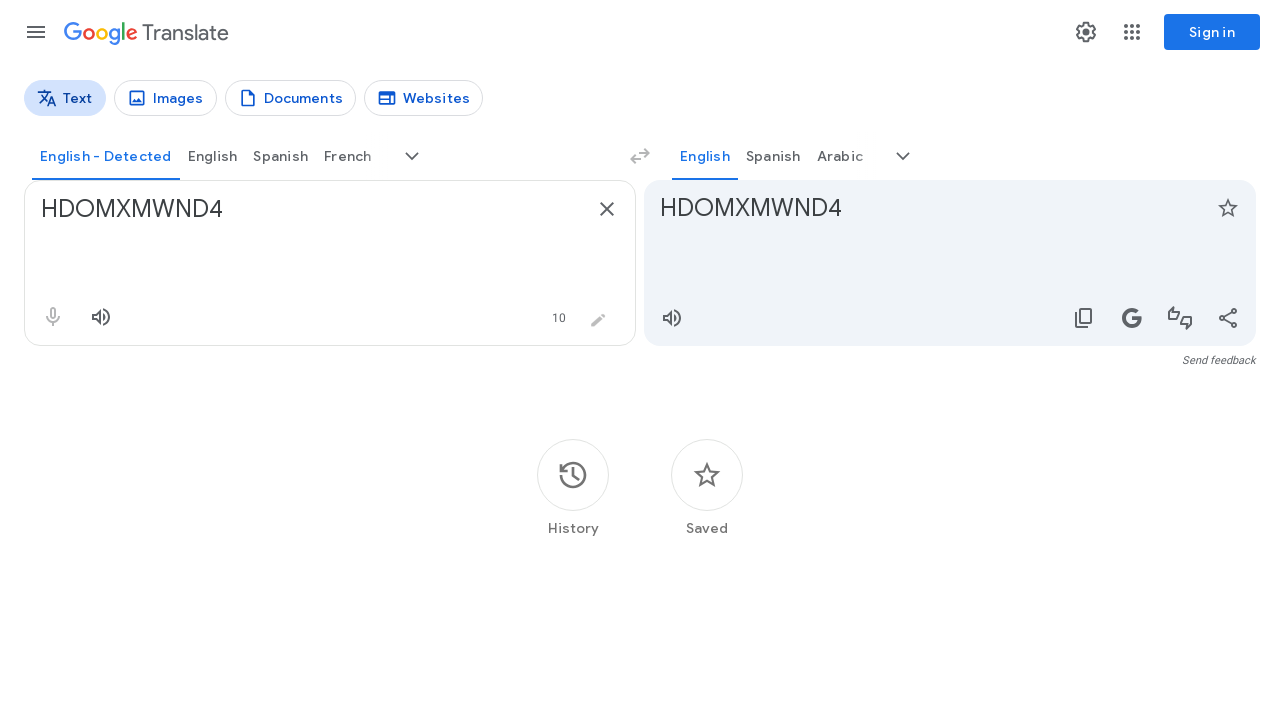

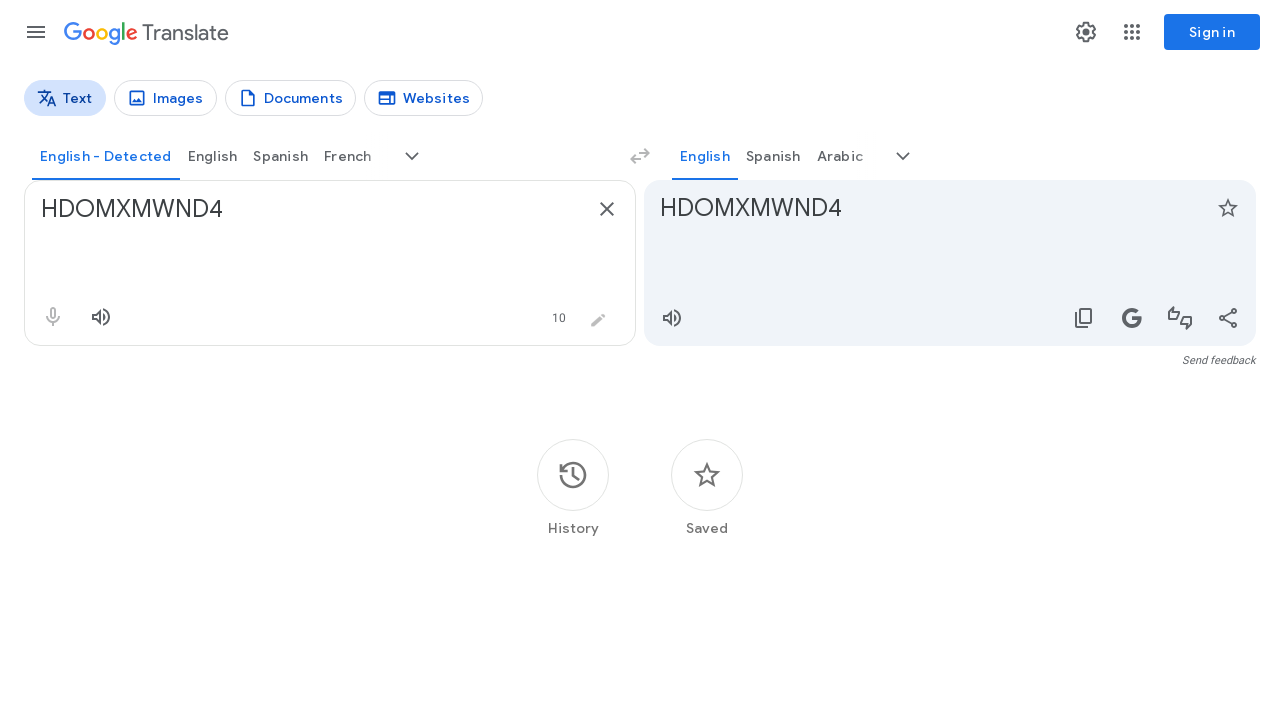